Tests text input field by entering "Hello World!!" and verifying the value is correctly set

Starting URL: https://antoniotrindade.com.br/treinoautomacao/elementsweb.html

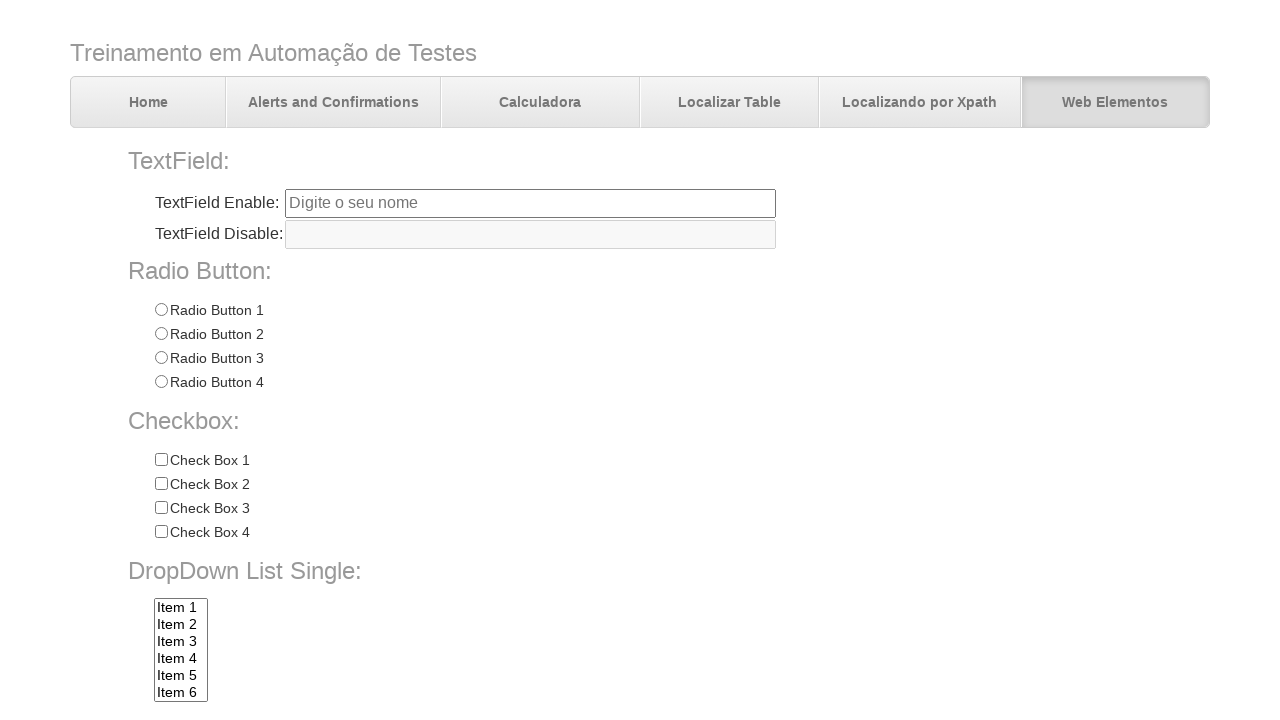

Navigated to elements web test page
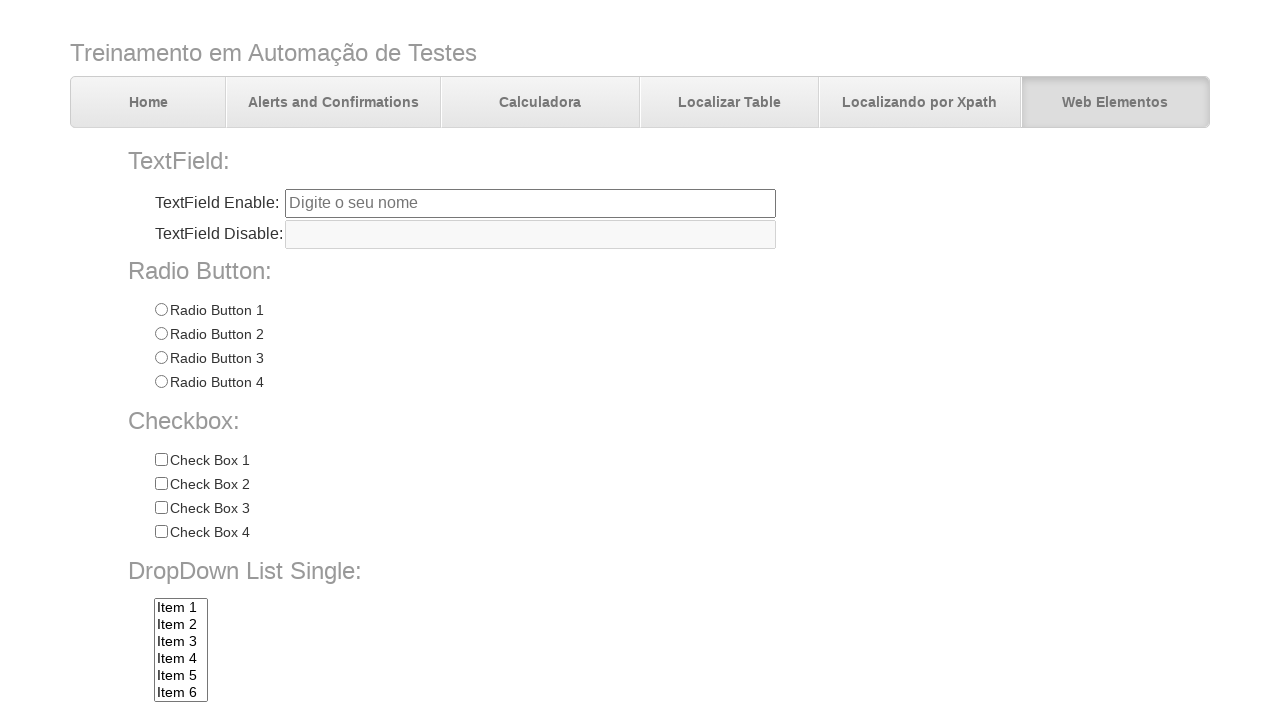

Filled text input field with 'Hello World!!' on input[name='txtbox1']
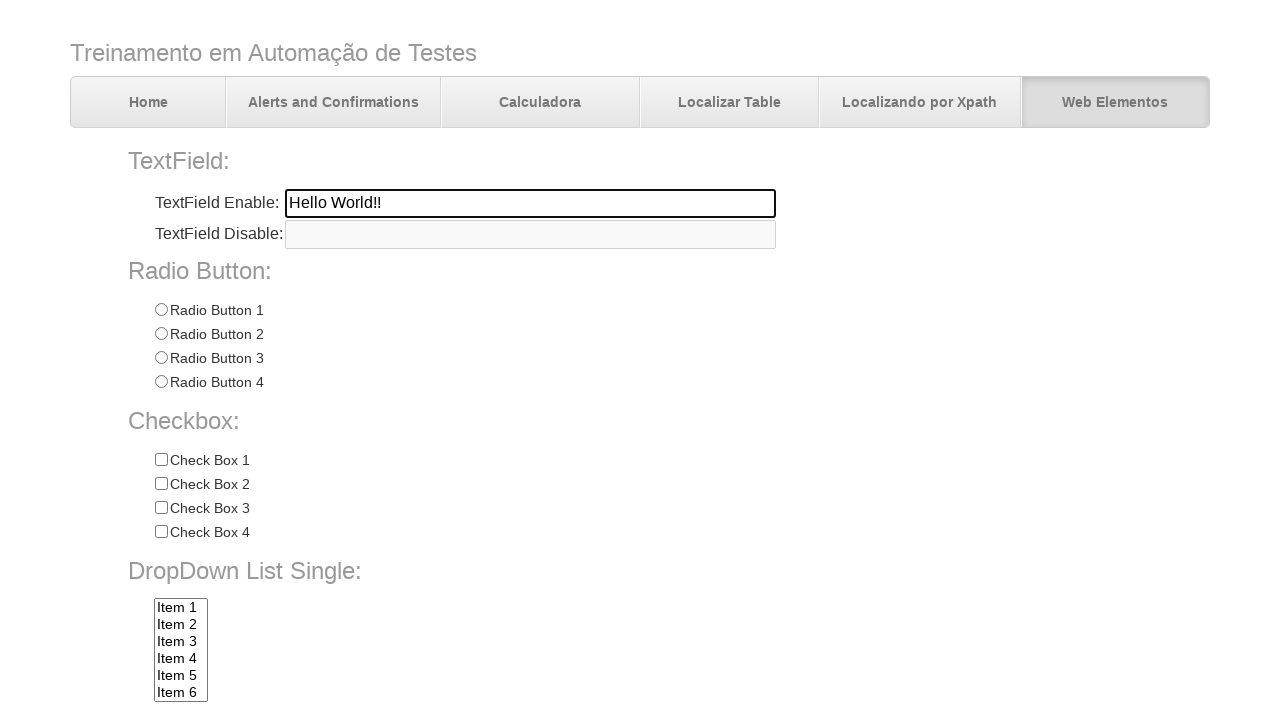

Located text input field element
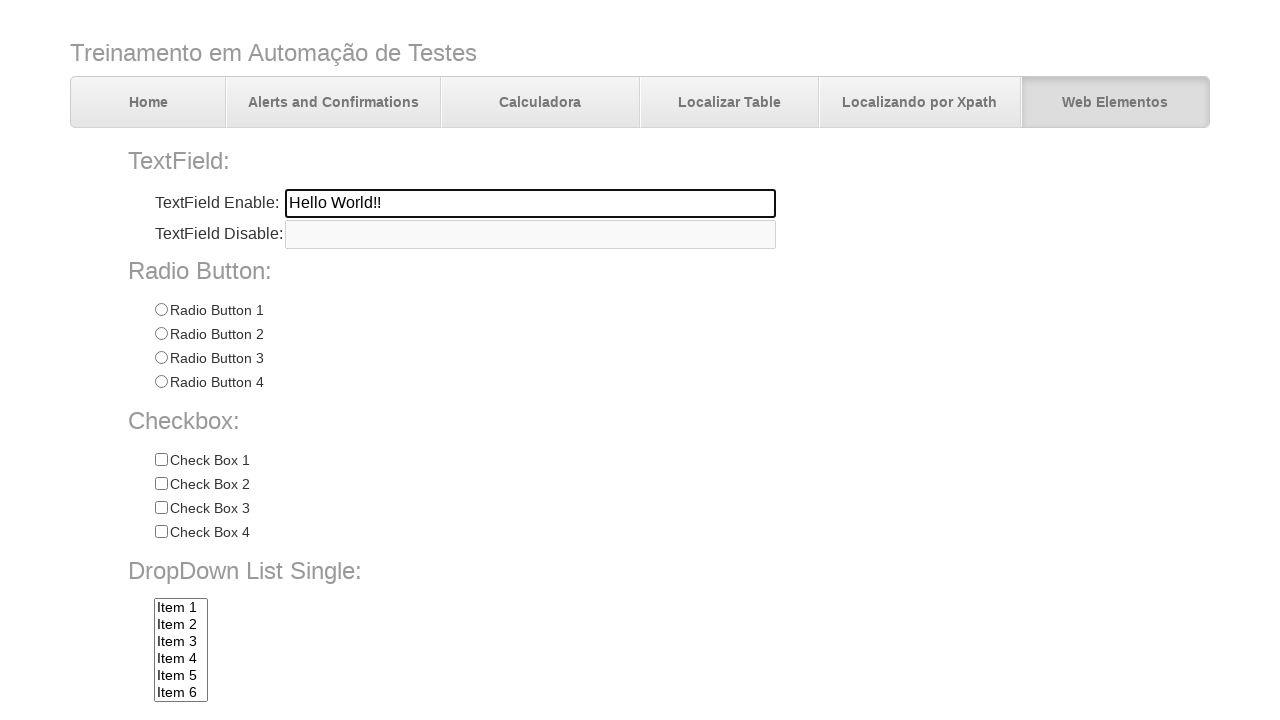

Verified text field value equals 'Hello World!!'
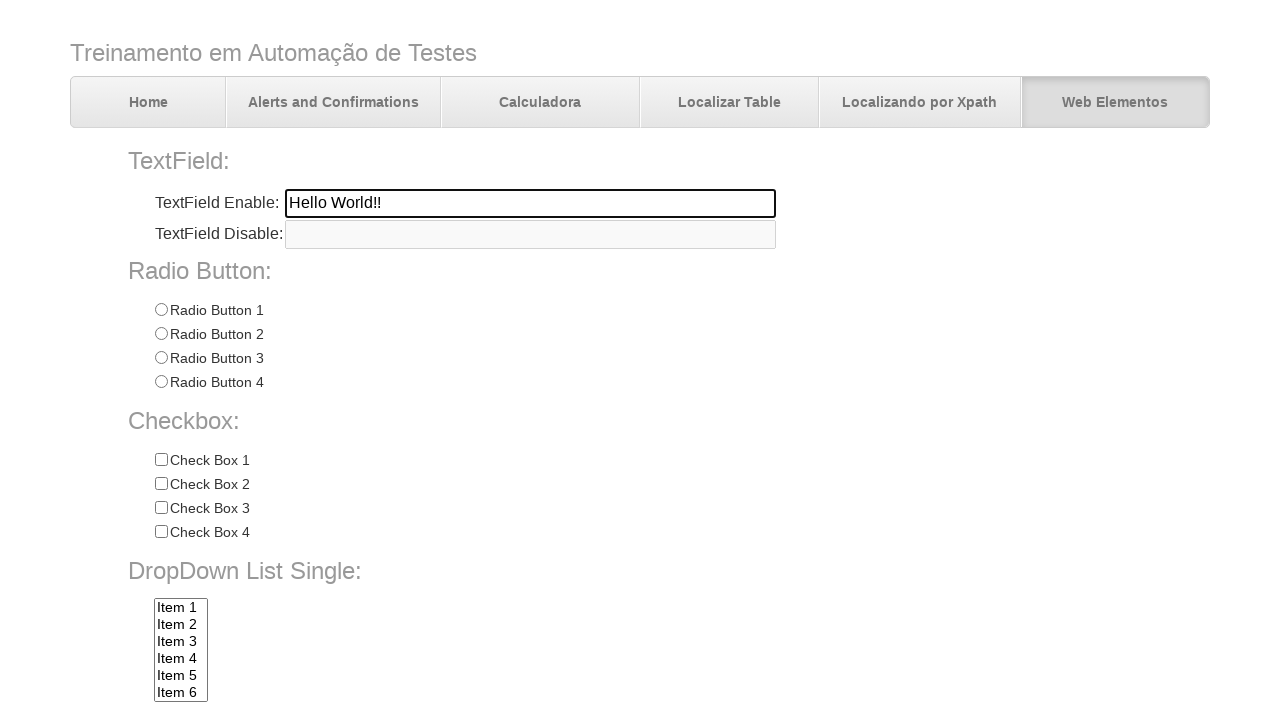

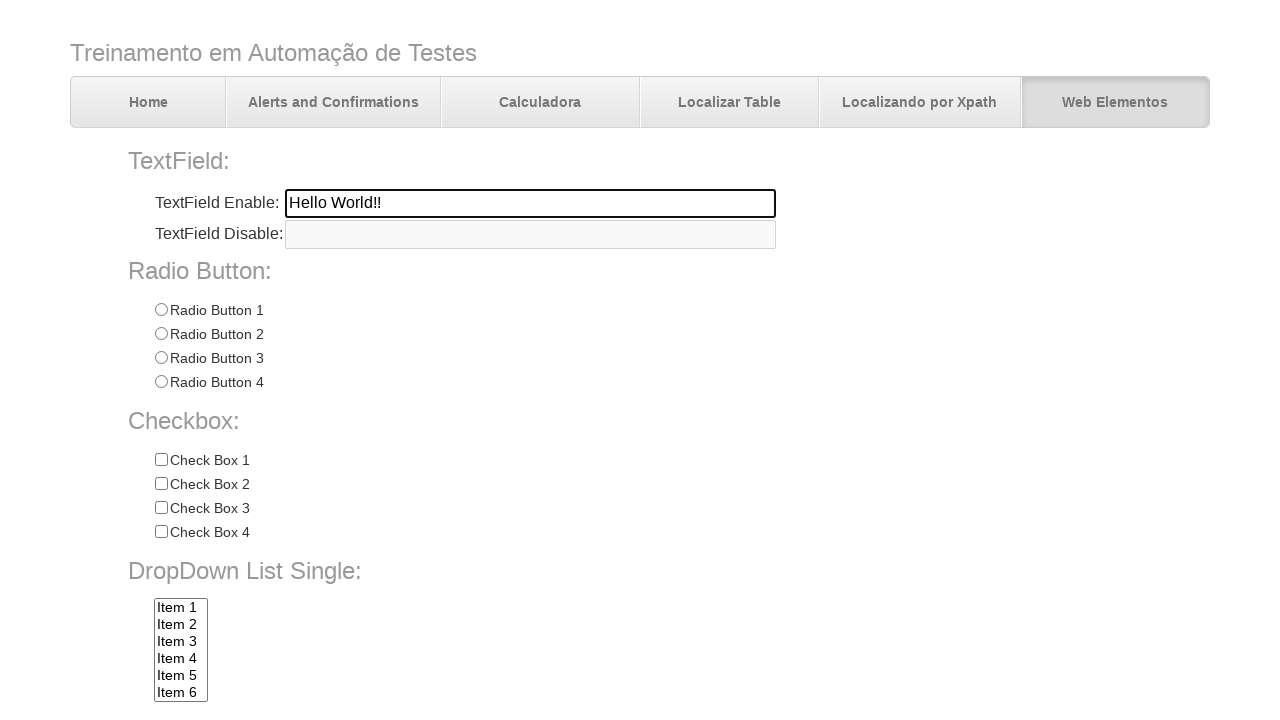